Tests opening a new browser window by navigating to a page, opening a new window, navigating to a different page in that window, and verifying two window handles exist.

Starting URL: https://the-internet.herokuapp.com/windows

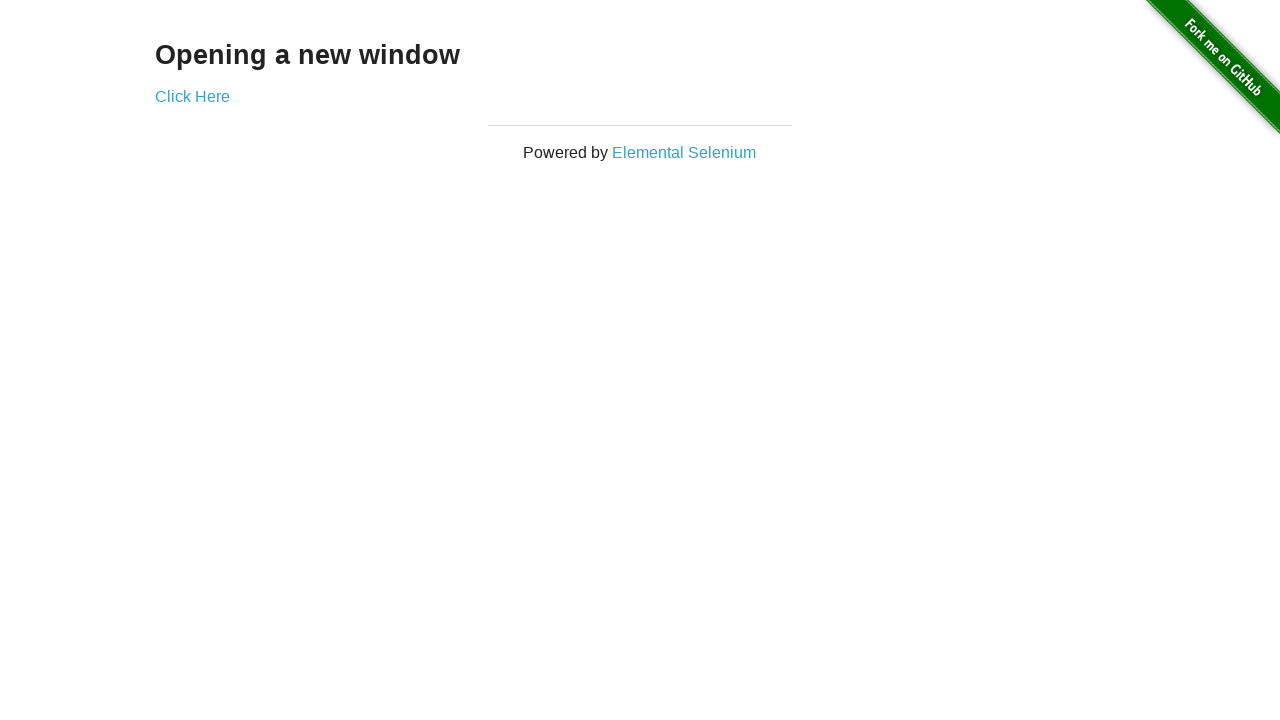

Opened a new browser window
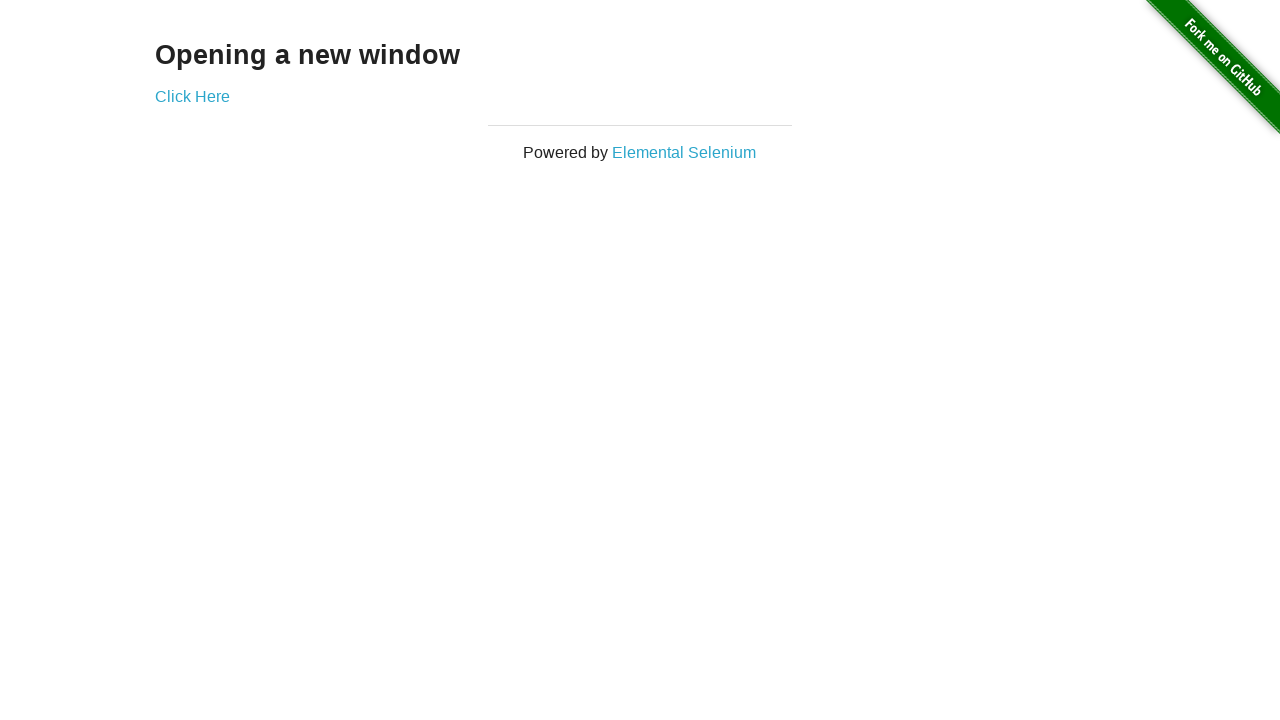

Navigated new window to https://the-internet.herokuapp.com/typos
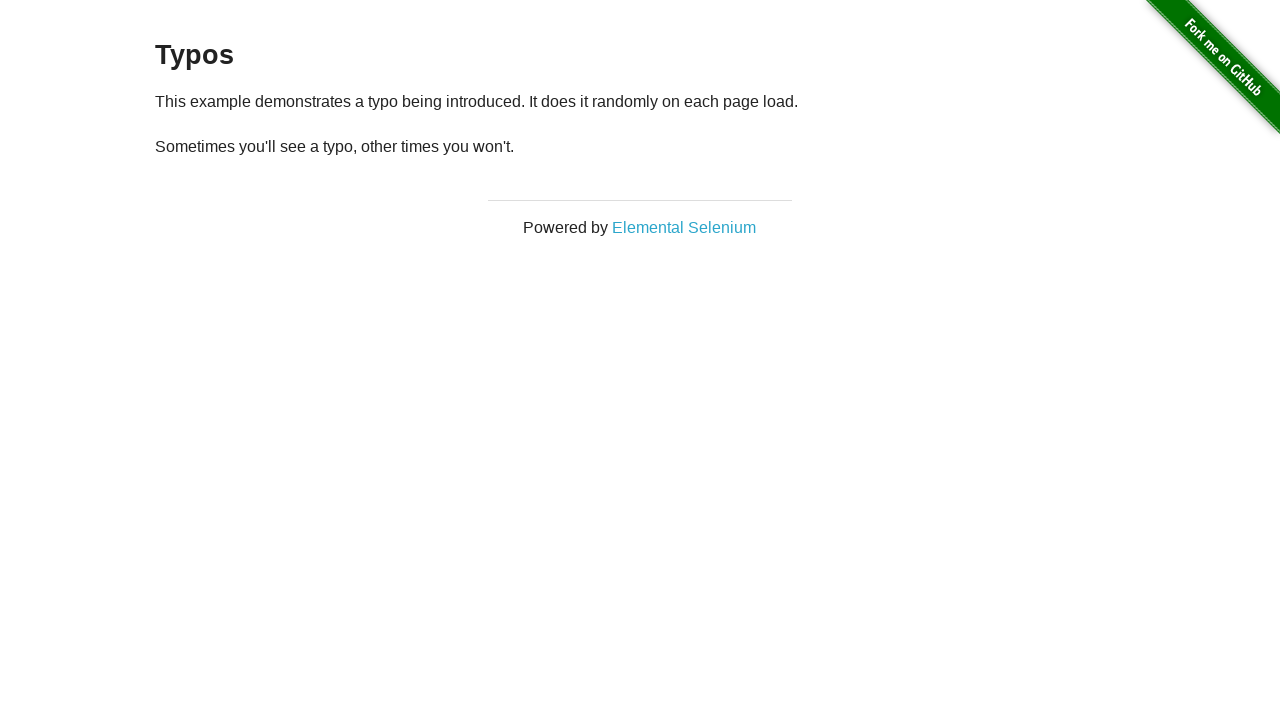

Verified two window handles exist
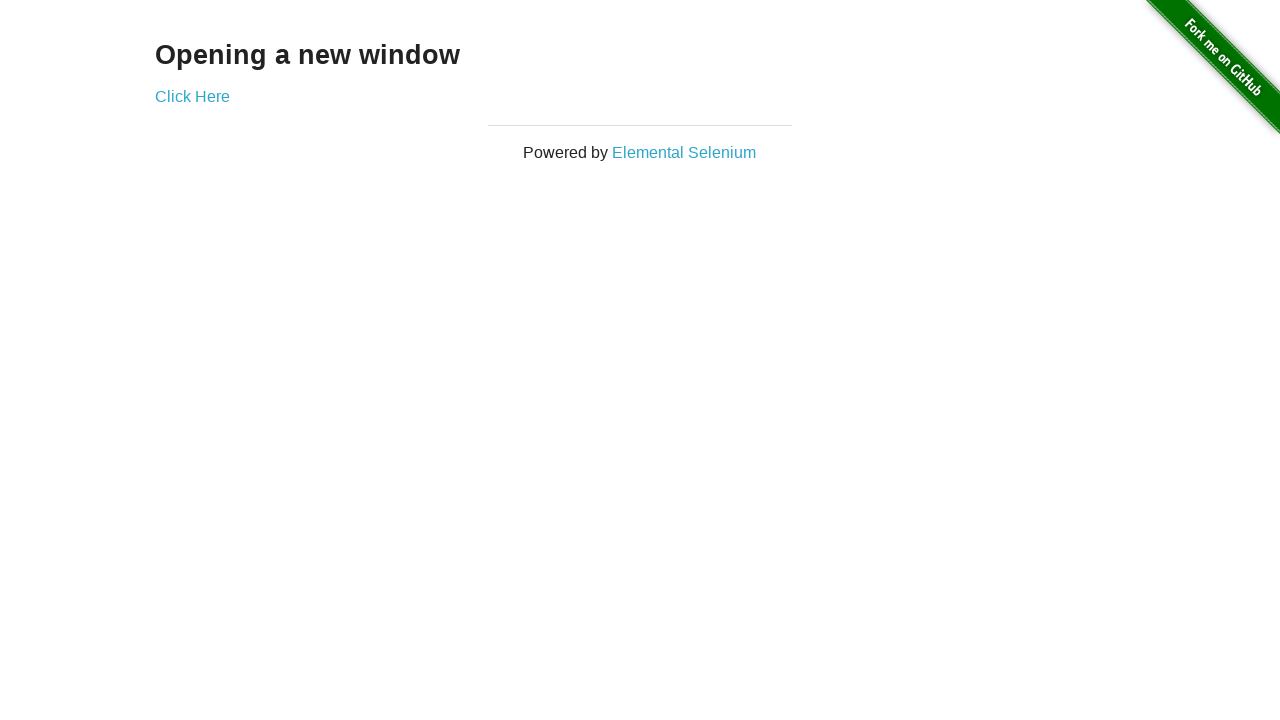

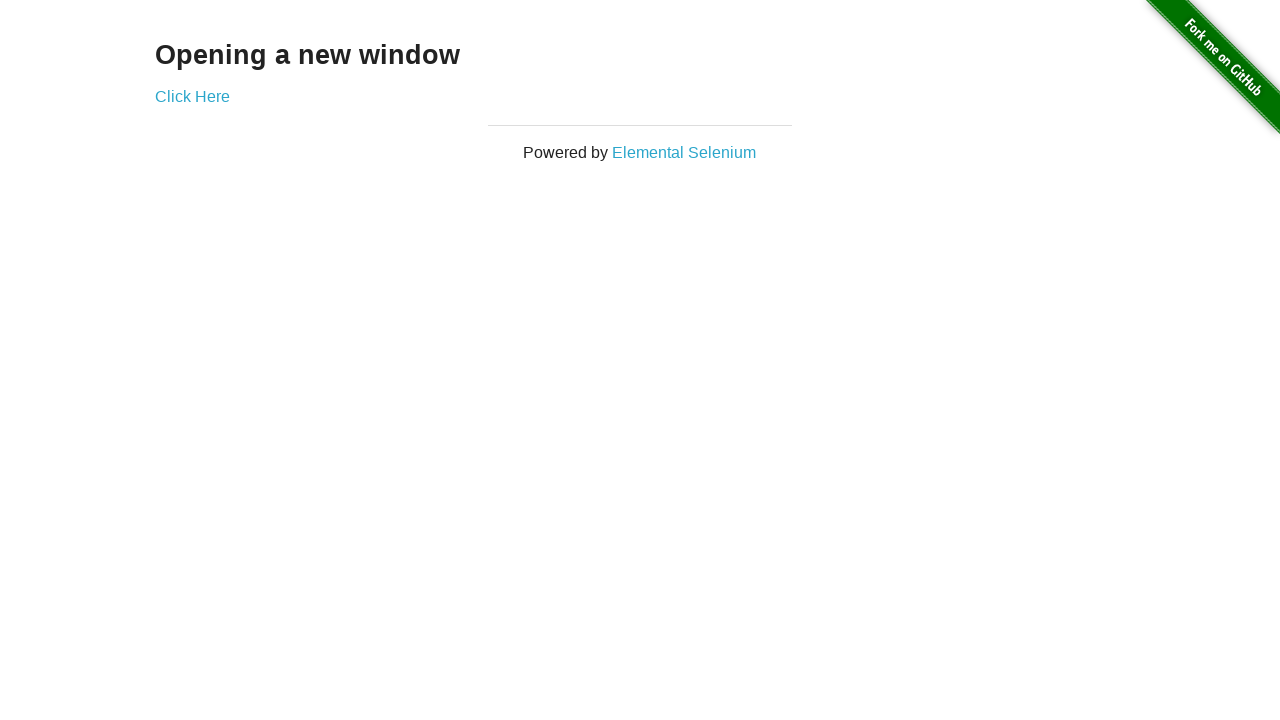